Tests alert handling functionality by entering a name in an input field, triggering an alert, and accepting it

Starting URL: https://rahulshettyacademy.com/AutomationPractice

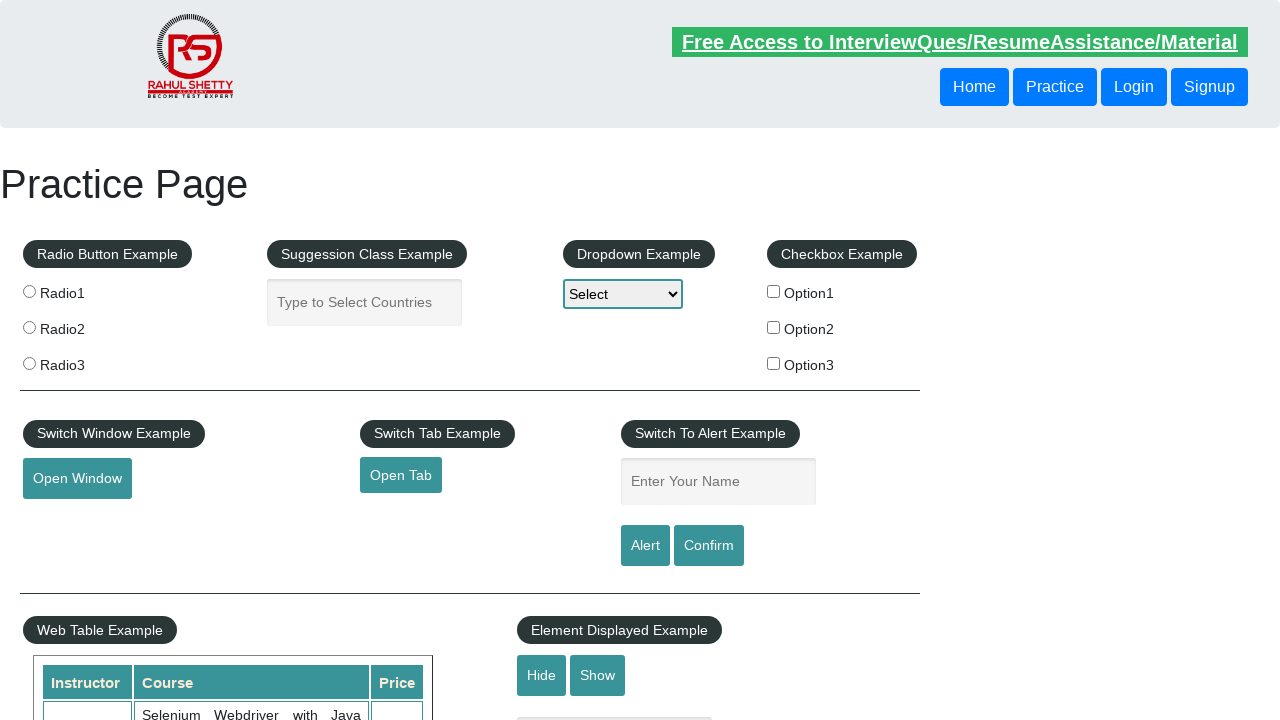

Filled name input field with 'Yantrisnandra Akbar' on input#name
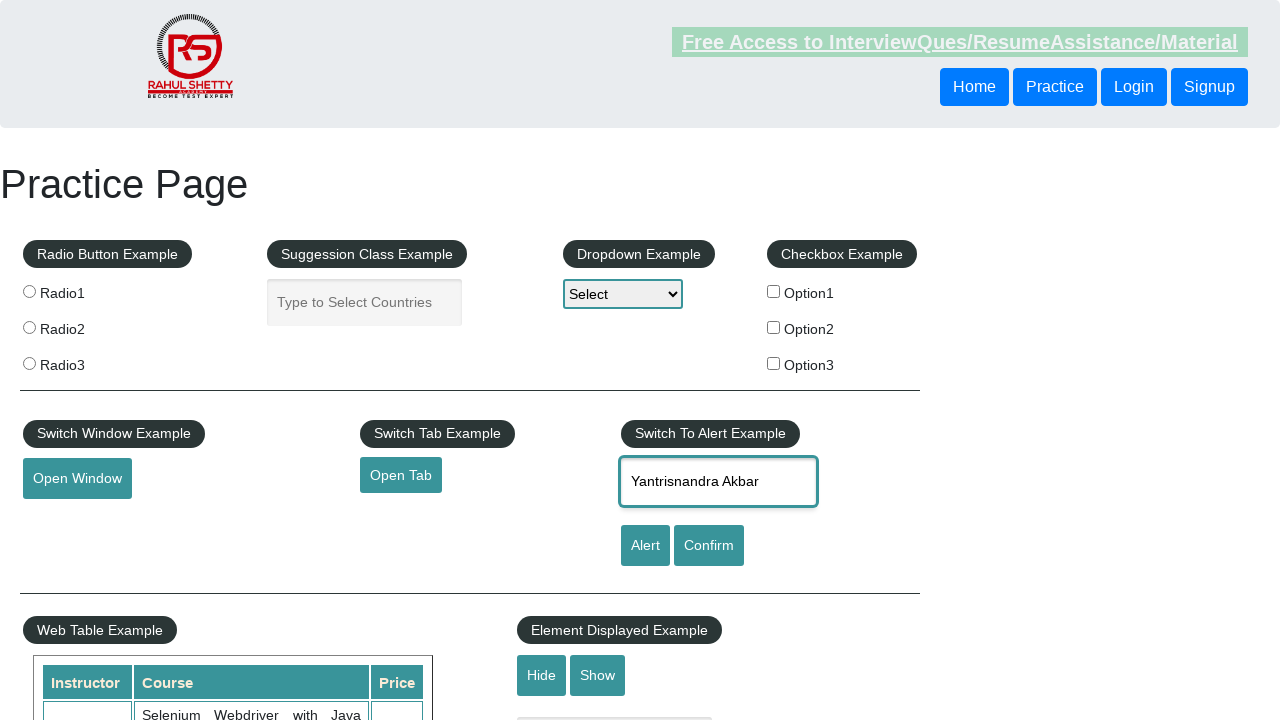

Clicked alert button to trigger alert dialog at (645, 546) on input#alertbtn
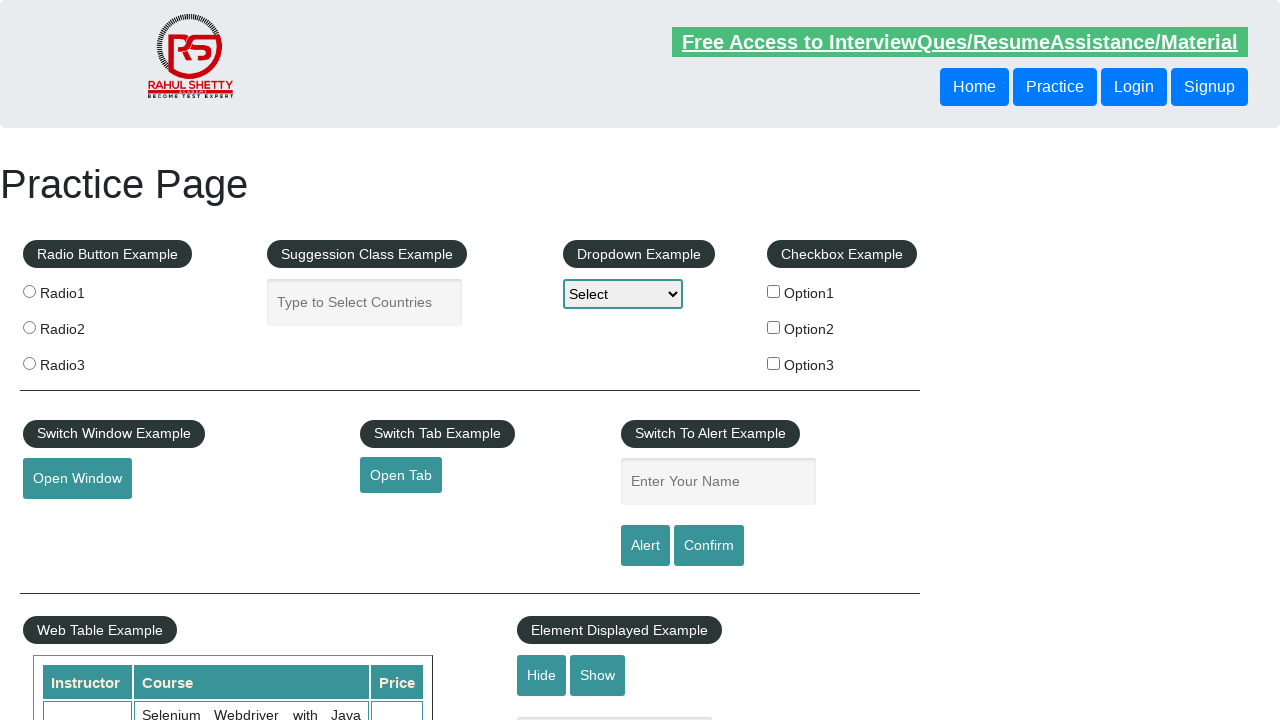

Set up dialog handler to accept alert
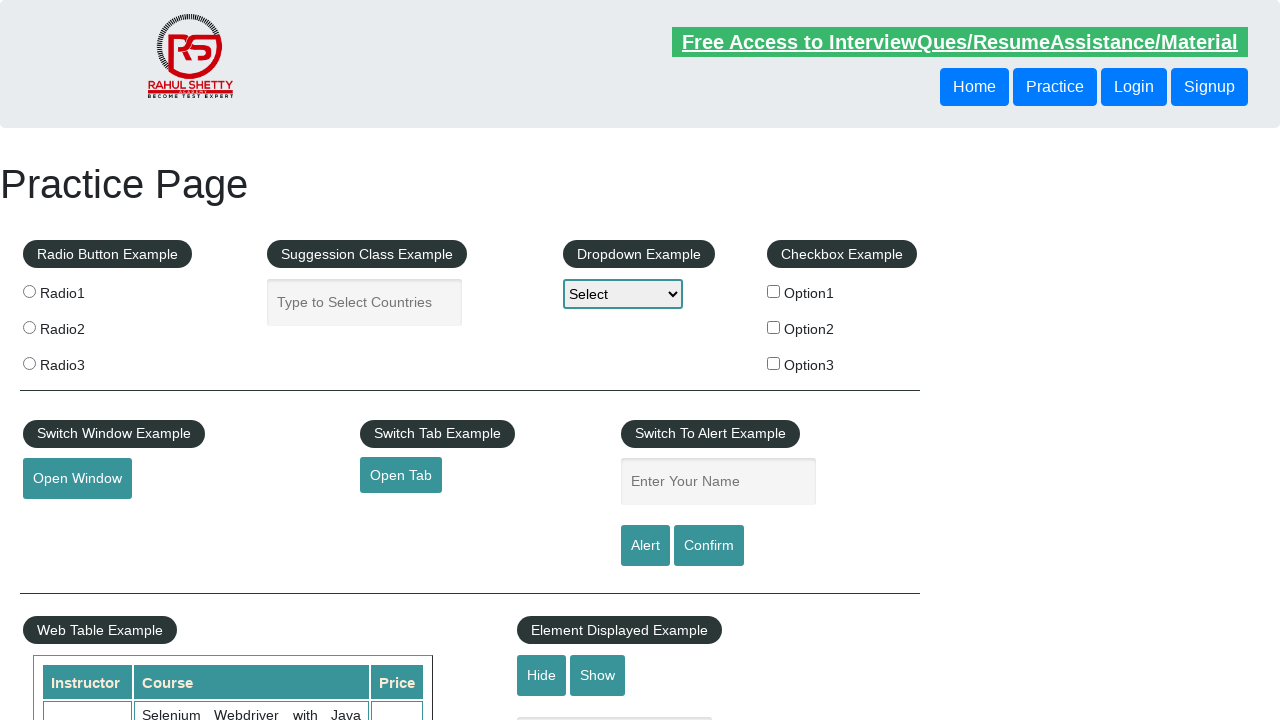

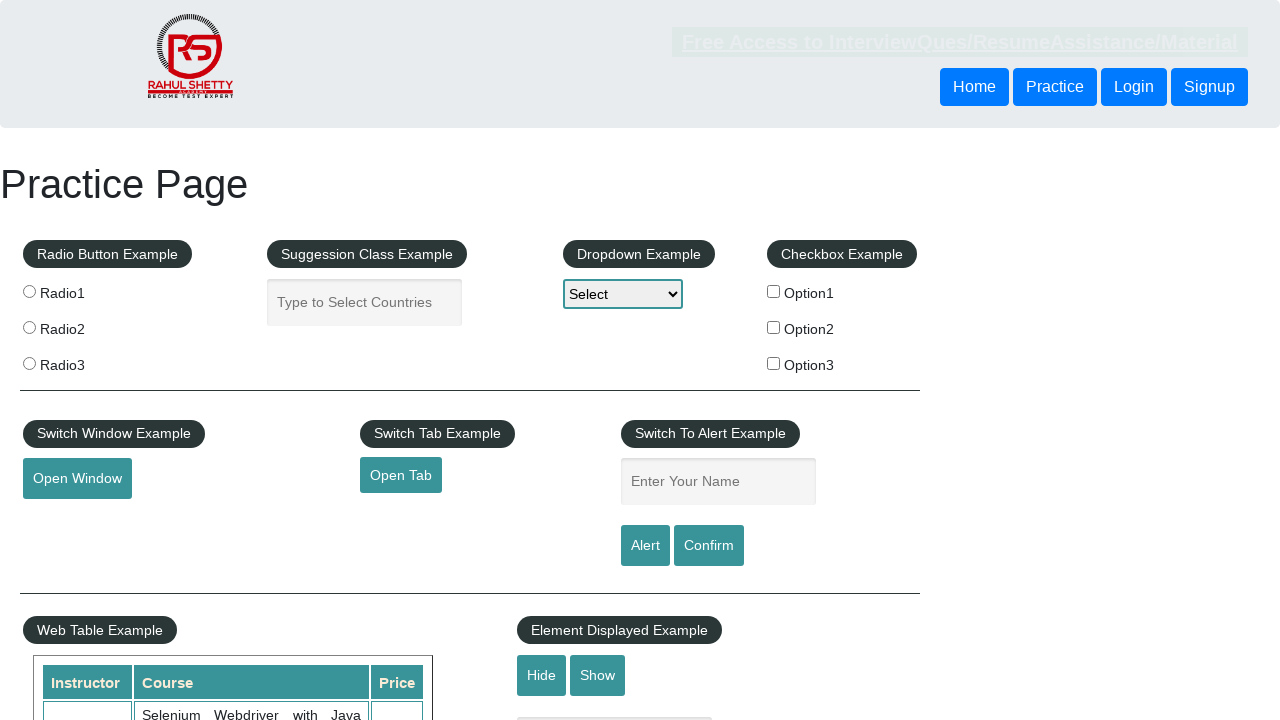